Tests clicking the first radio button in the radio button example section

Starting URL: https://codenboxautomationlab.com/practice/

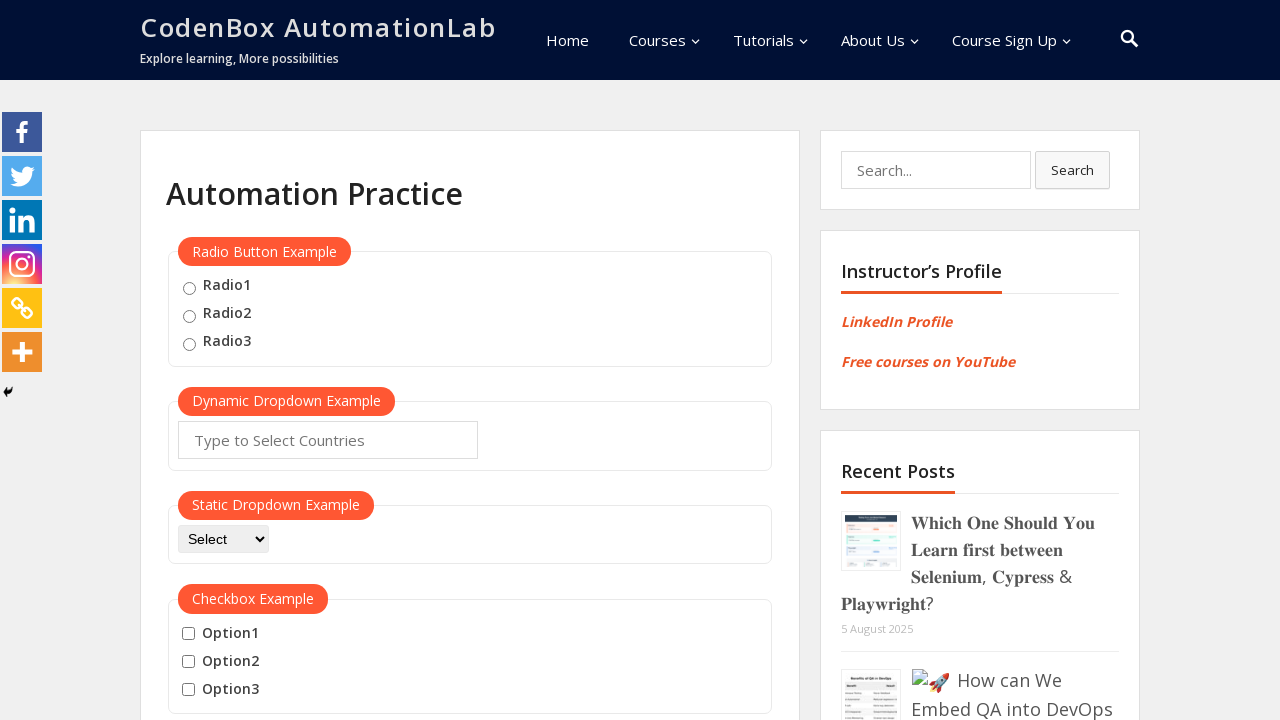

Navigated to CodeNbox Automation Lab practice page
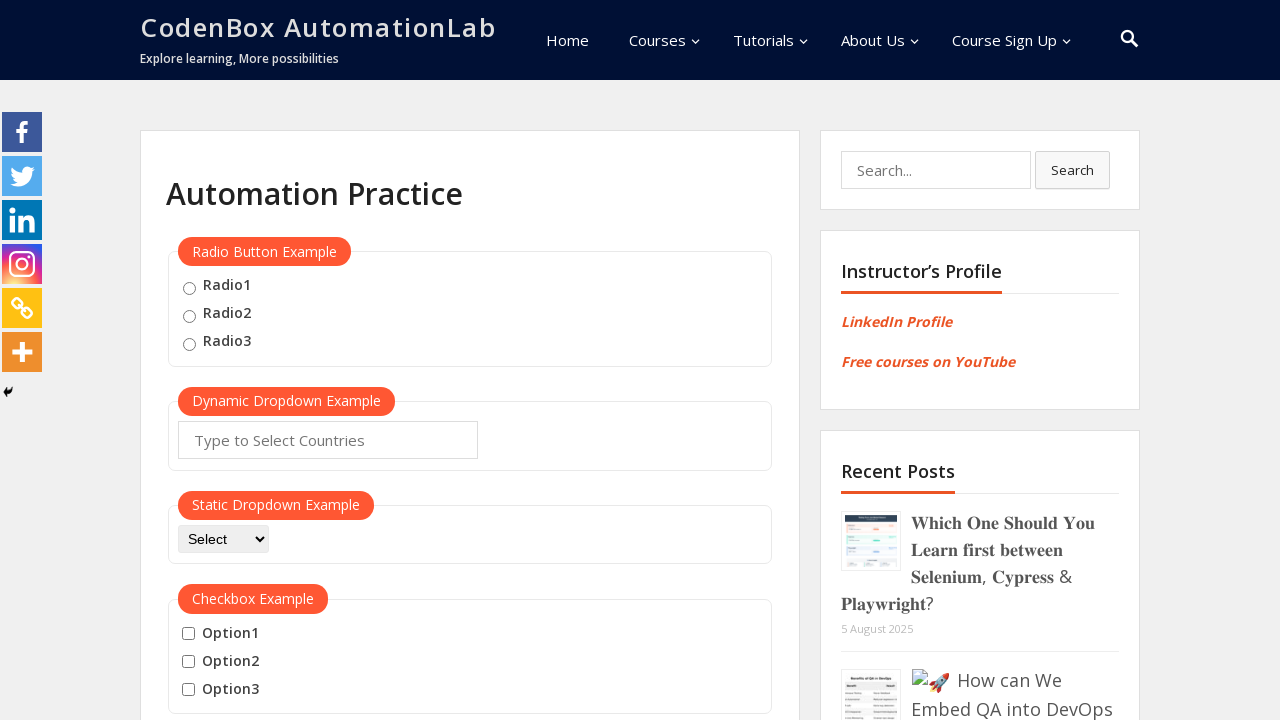

Clicked the first radio button in the radio button example section at (189, 288) on xpath=//div[@id='radio-btn-example']//fieldset//input >> nth=0
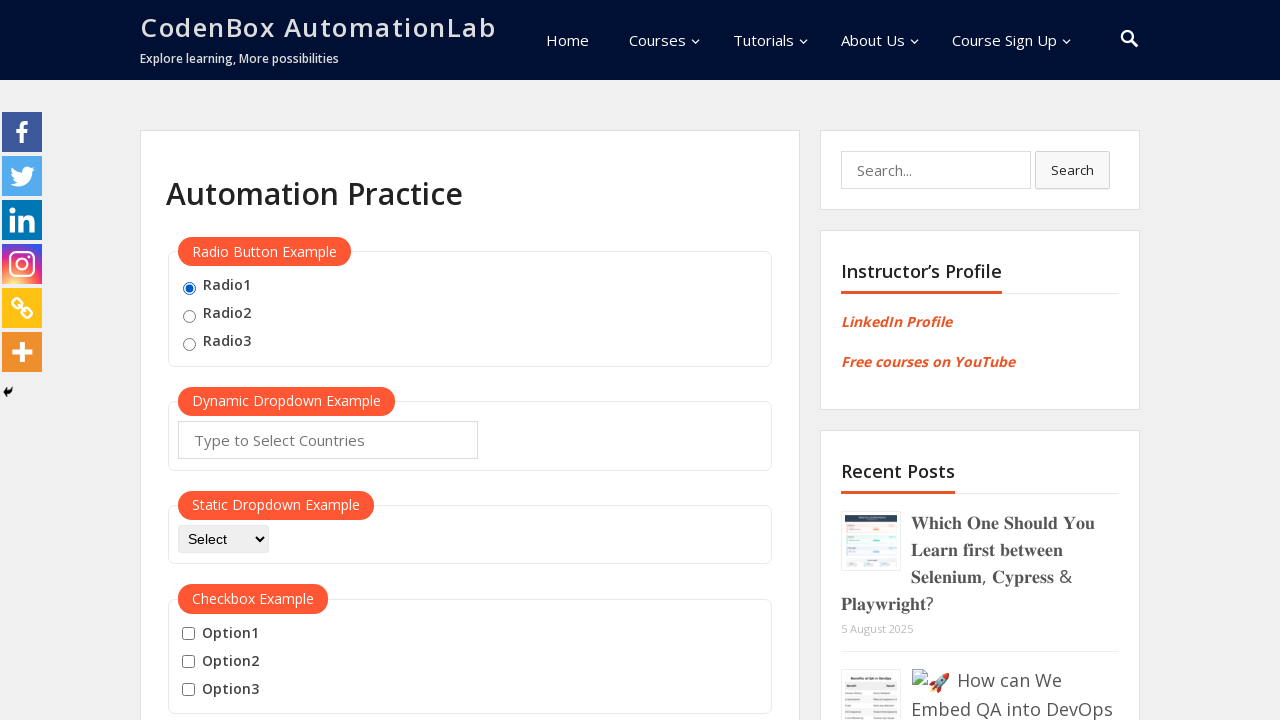

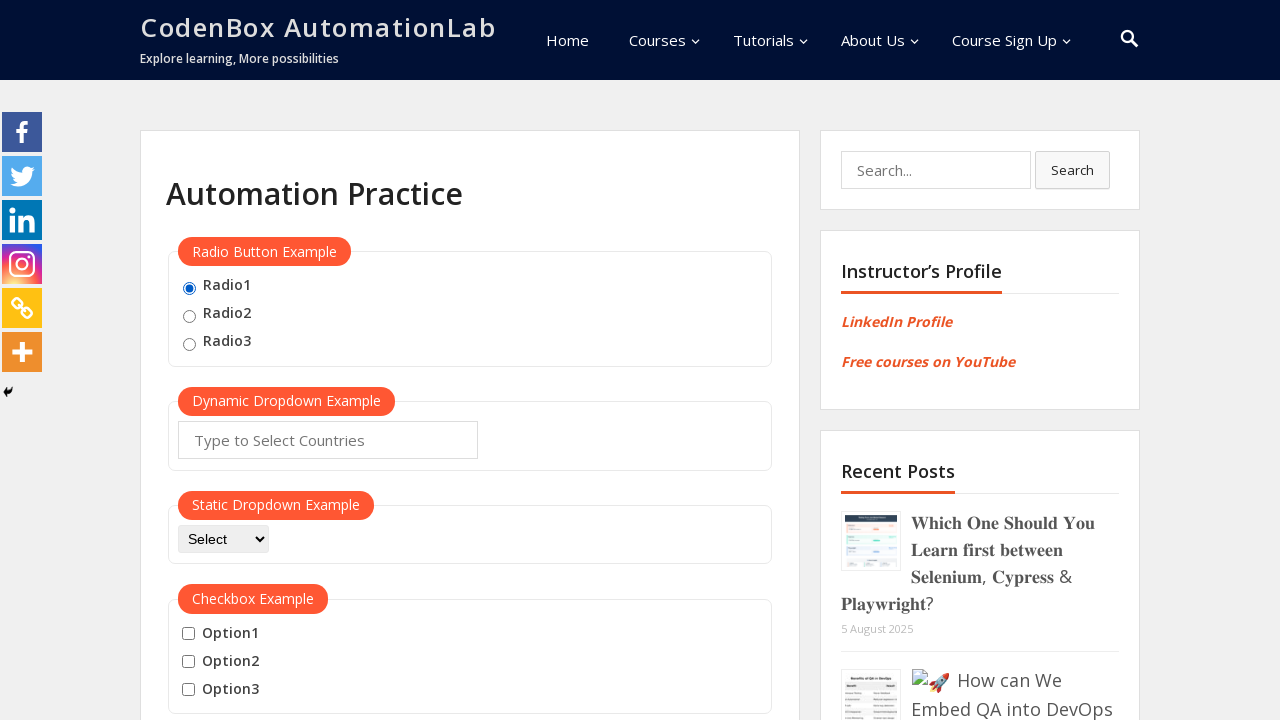